Tests radio button selection functionality by clicking the "Yes" radio button and verifying the success message appears

Starting URL: https://demoqa.com/radio-button

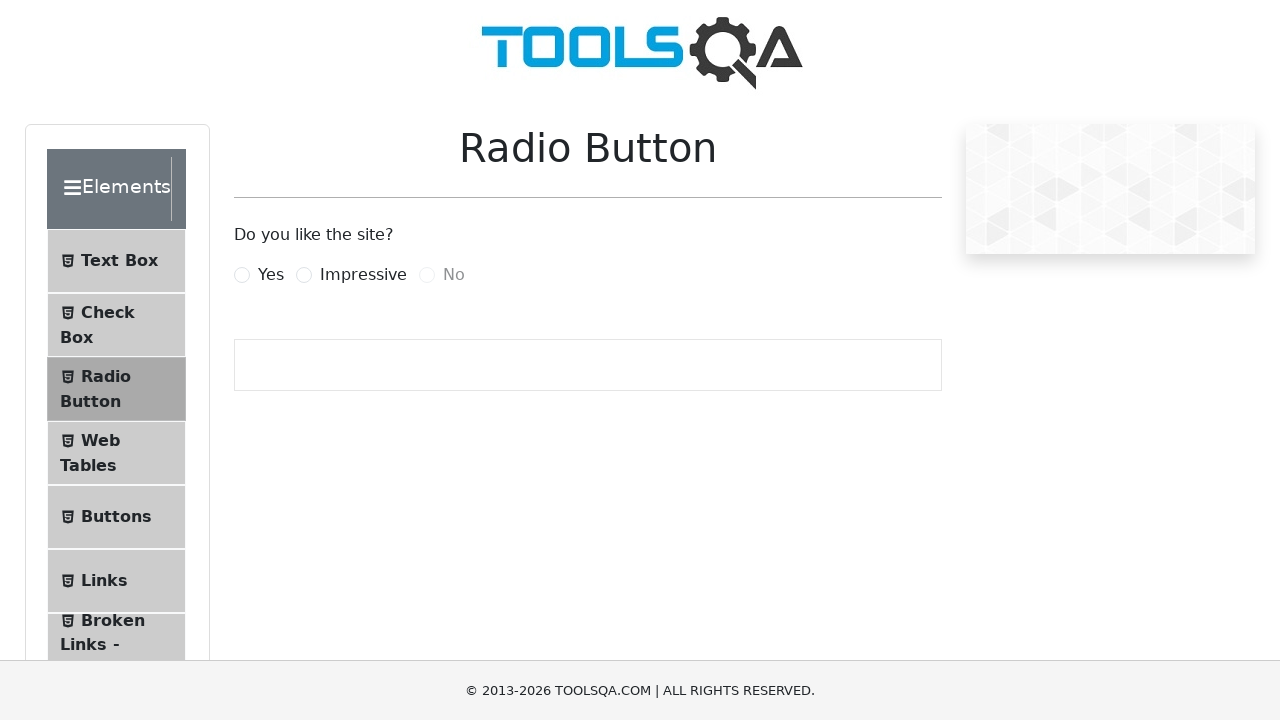

Located the 'Yes' radio button element
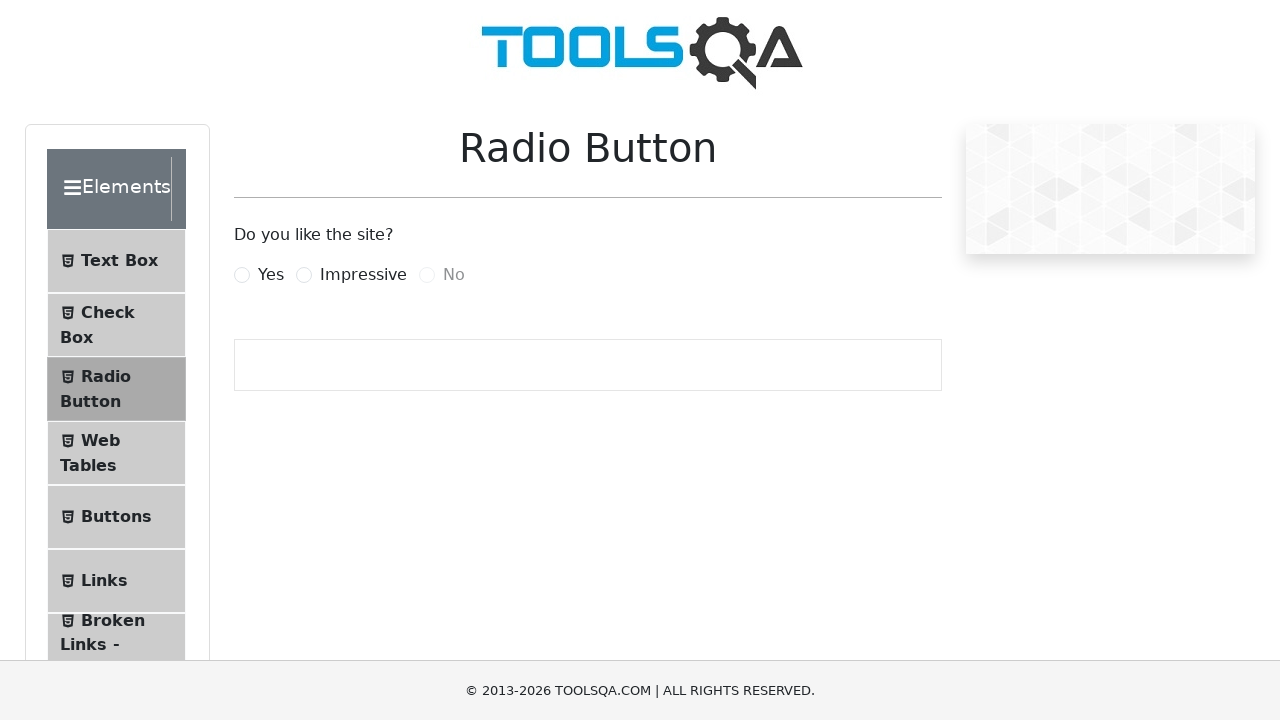

Scrolled 'Yes' radio button into view
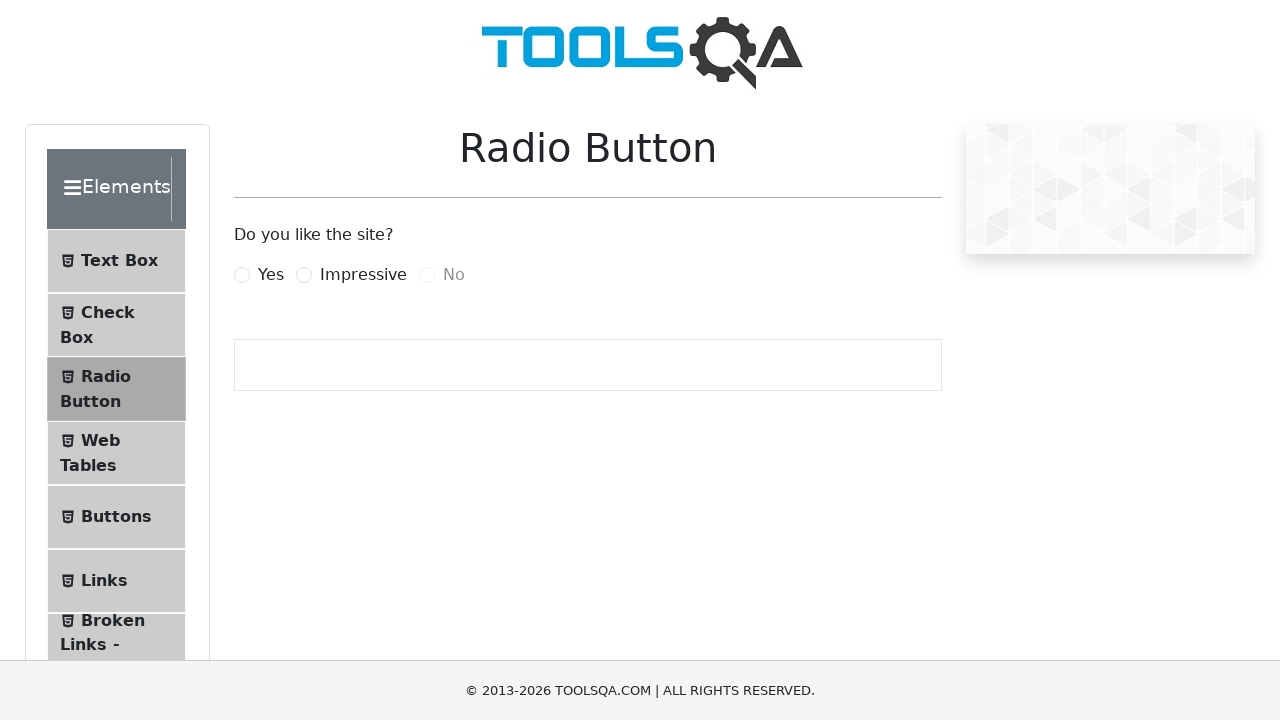

Clicked the 'Yes' radio button at (242, 275) on #yesRadio
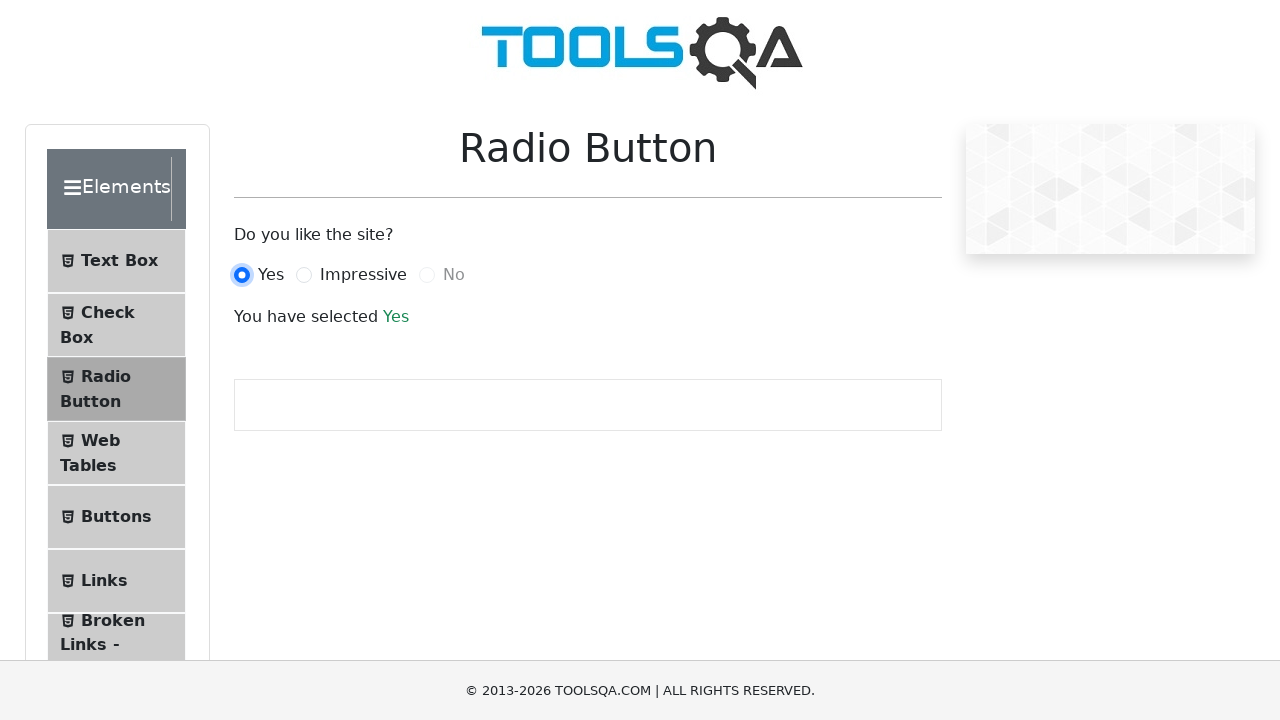

Success message appeared confirming 'Yes' selection
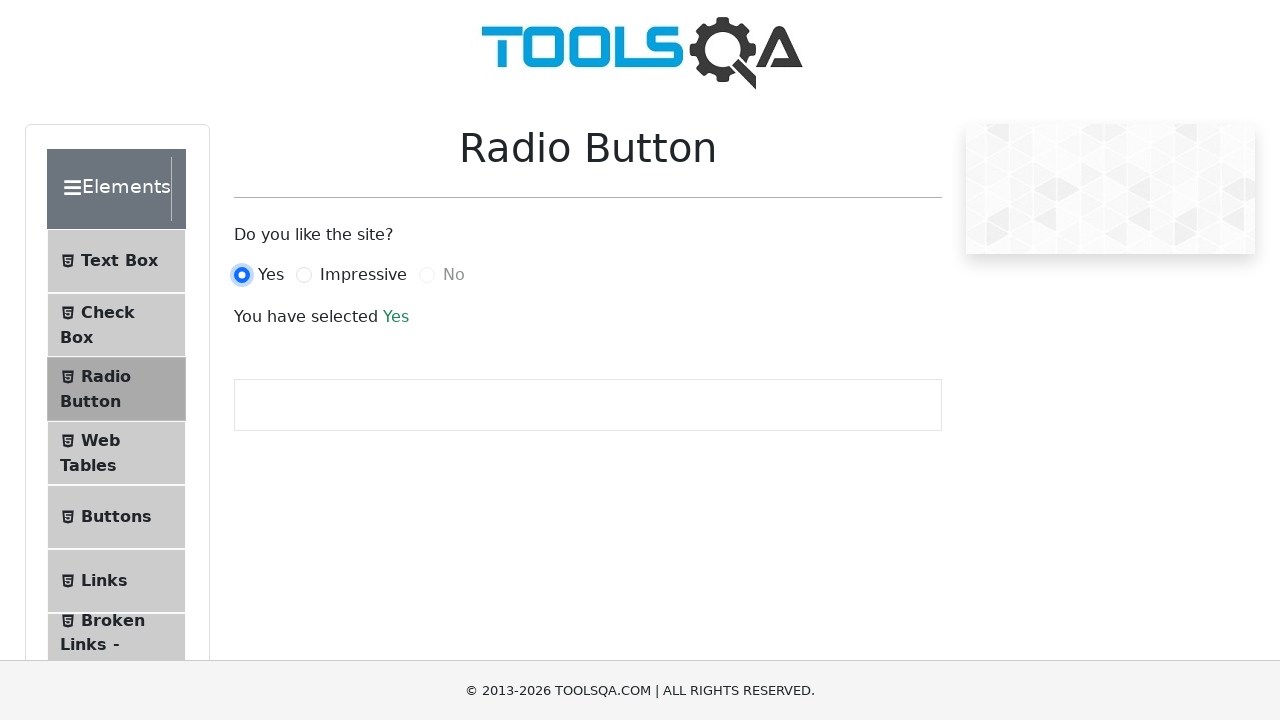

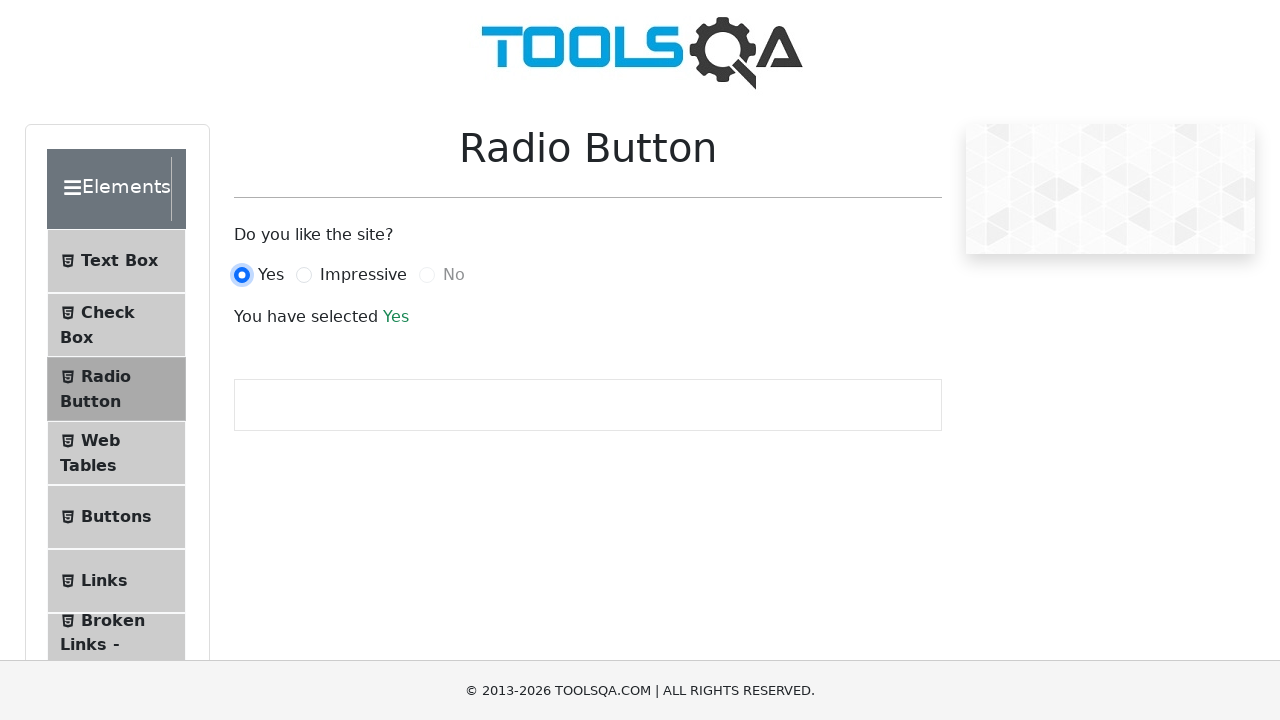